Adds the first course to the cart and validates that the cart displays the correct course name, image, and calculated price with any applicable discount.

Starting URL: https://www.techglobal-training.com/frontend/shopping-cart

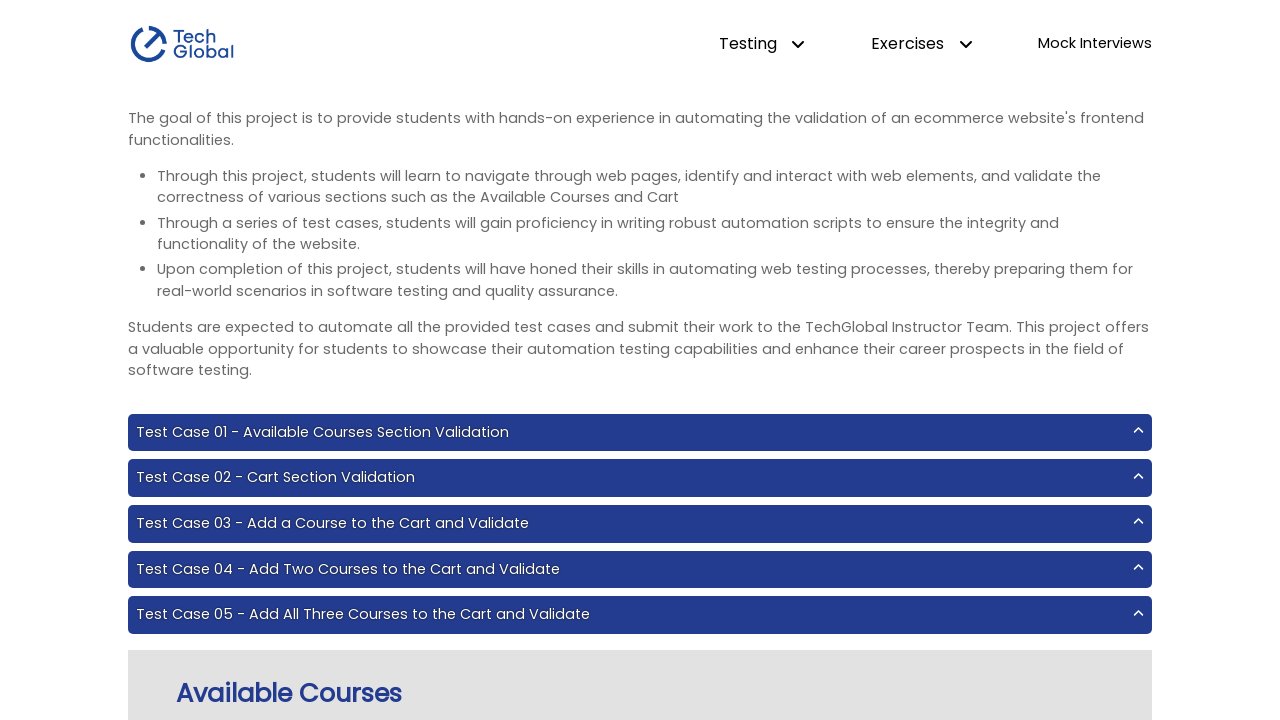

Retrieved first course name
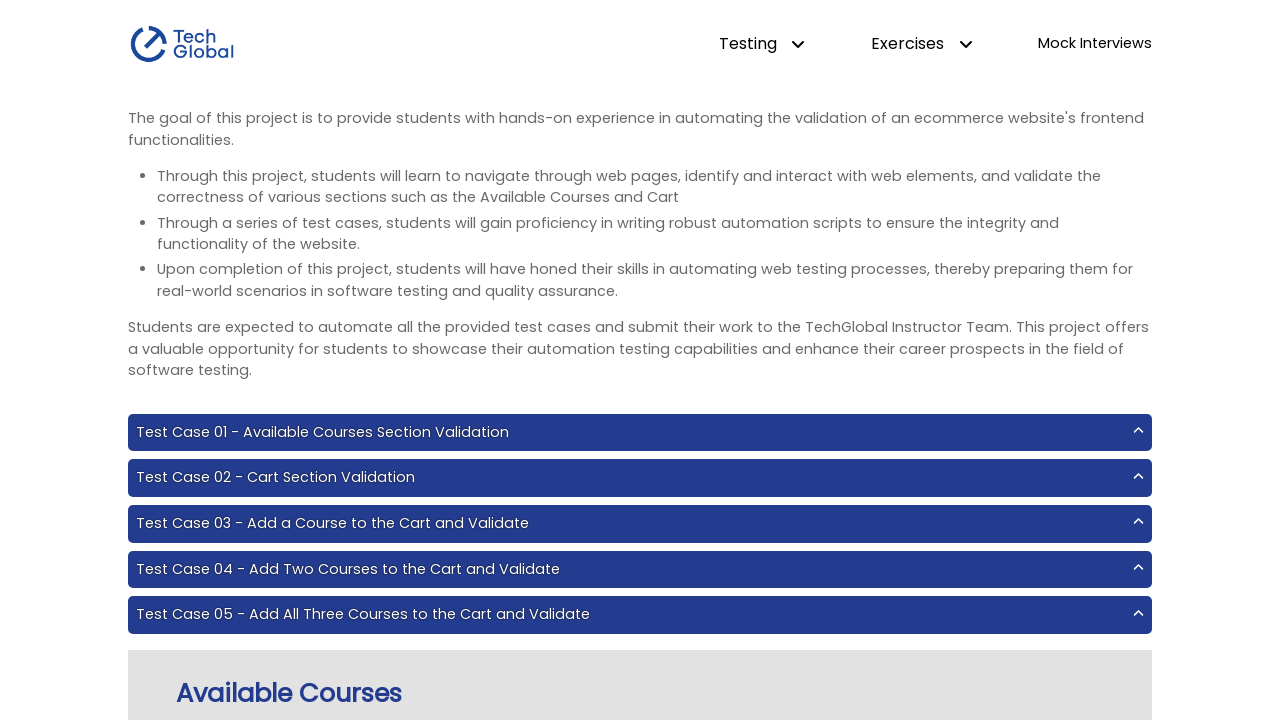

Located first course image element
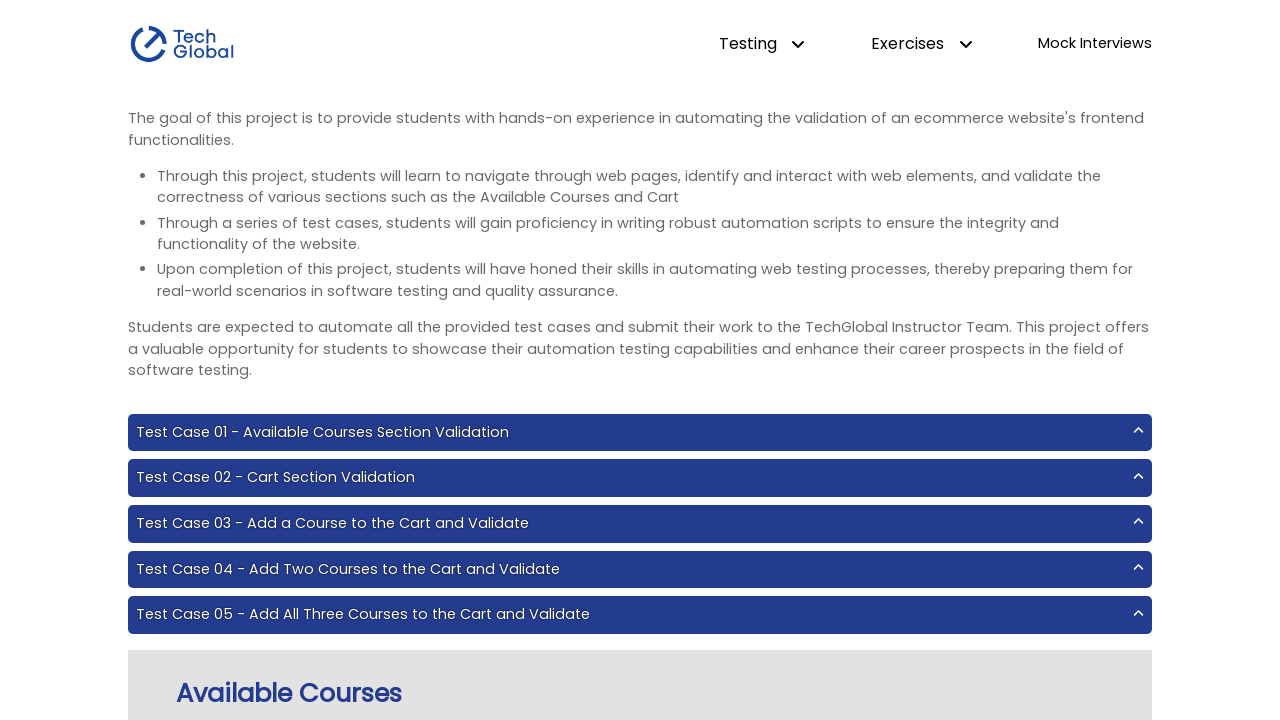

Retrieved course image source attribute
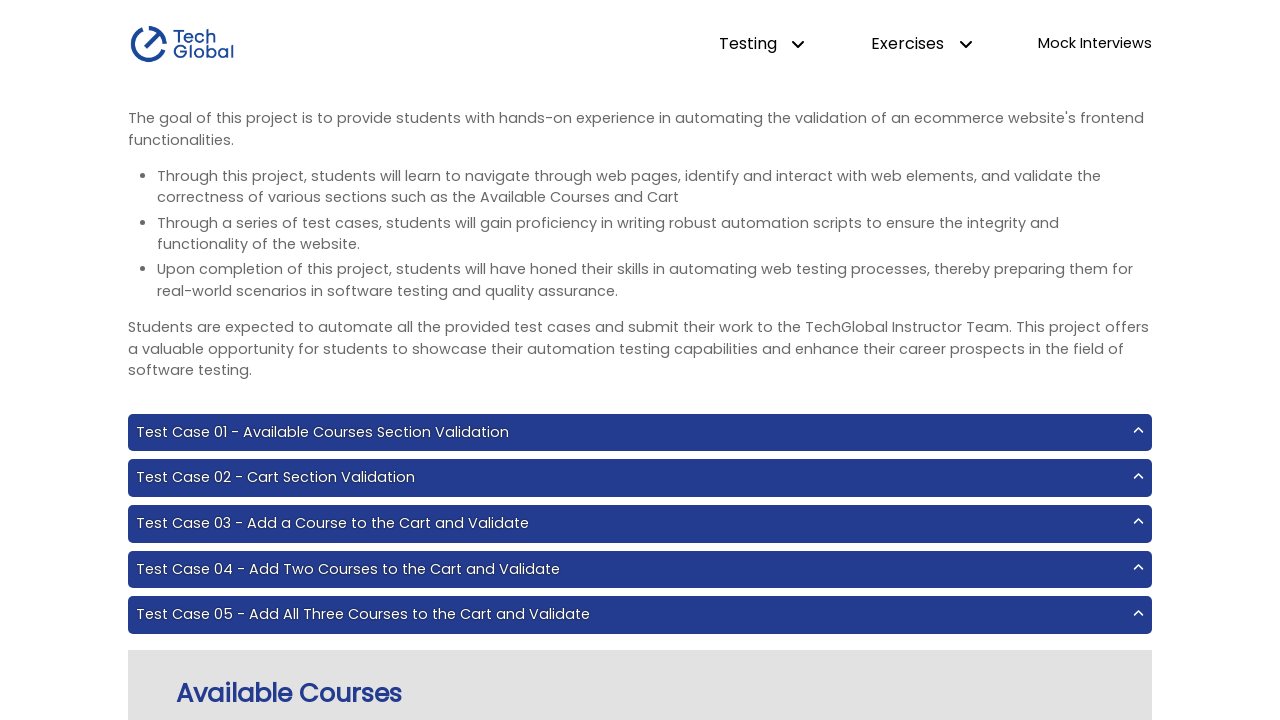

Retrieved course full price text
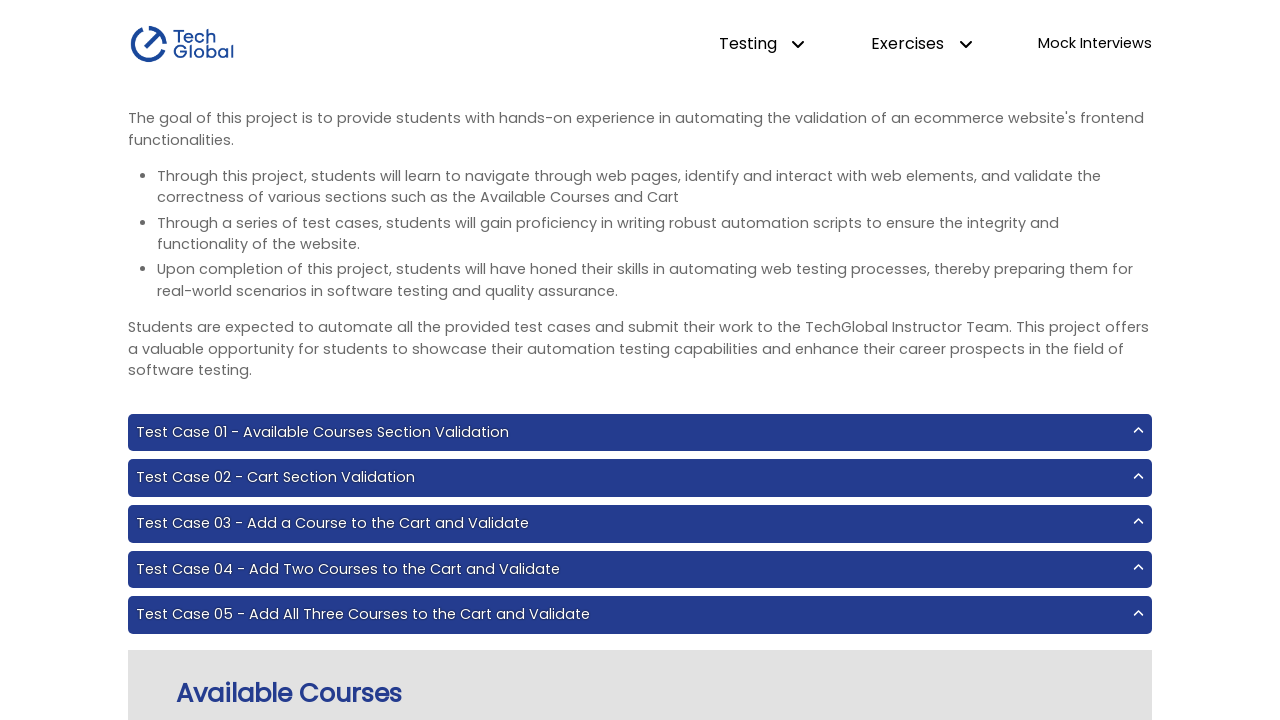

Parsed full price as numeric value
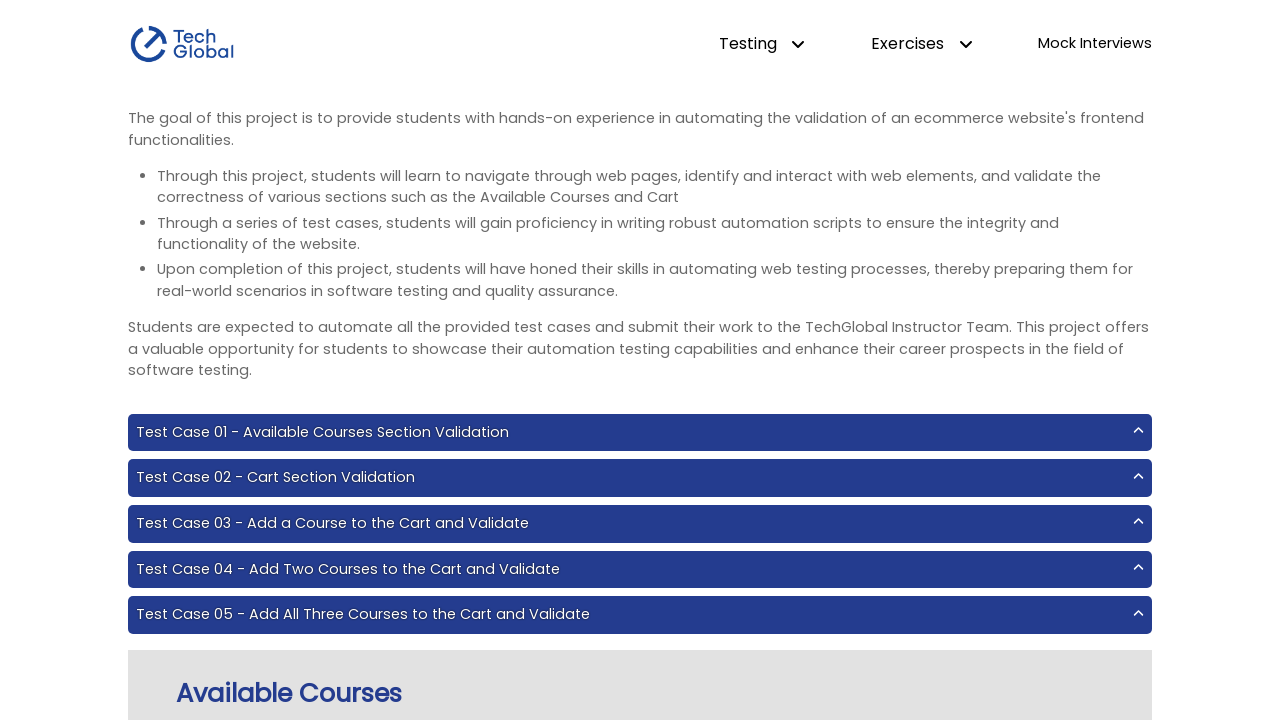

Located discount element
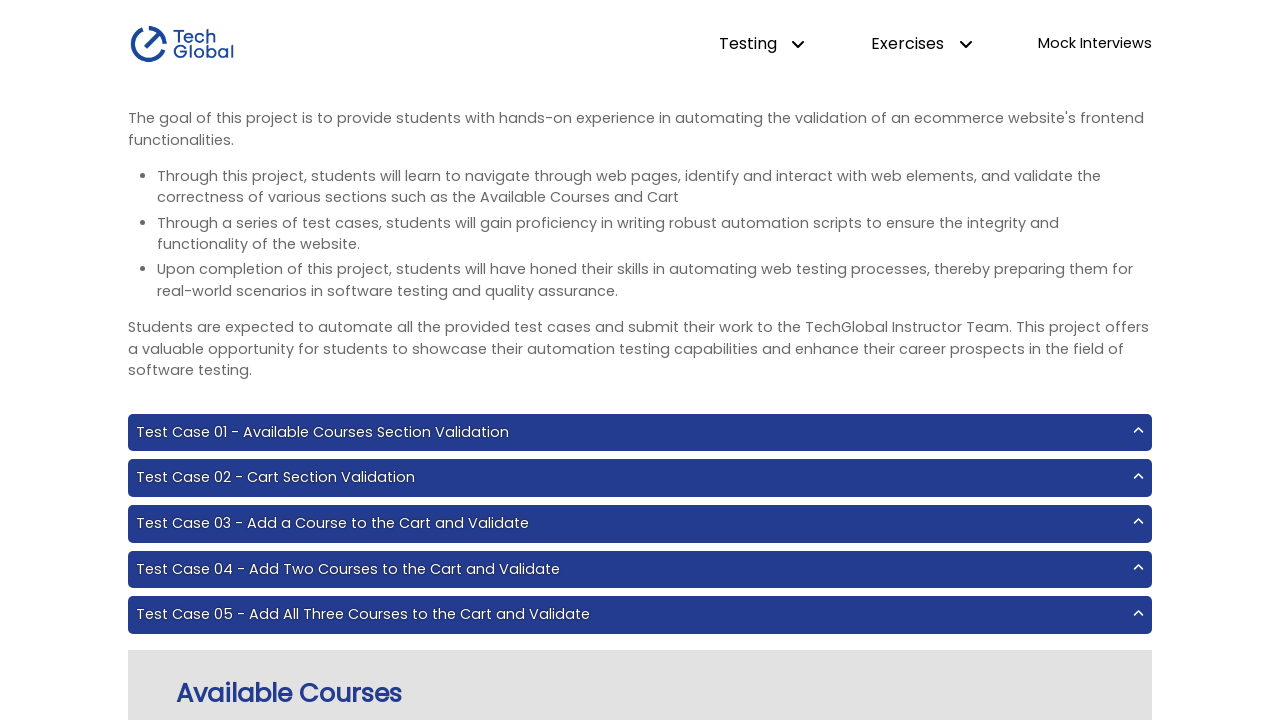

Retrieved discount percentage text
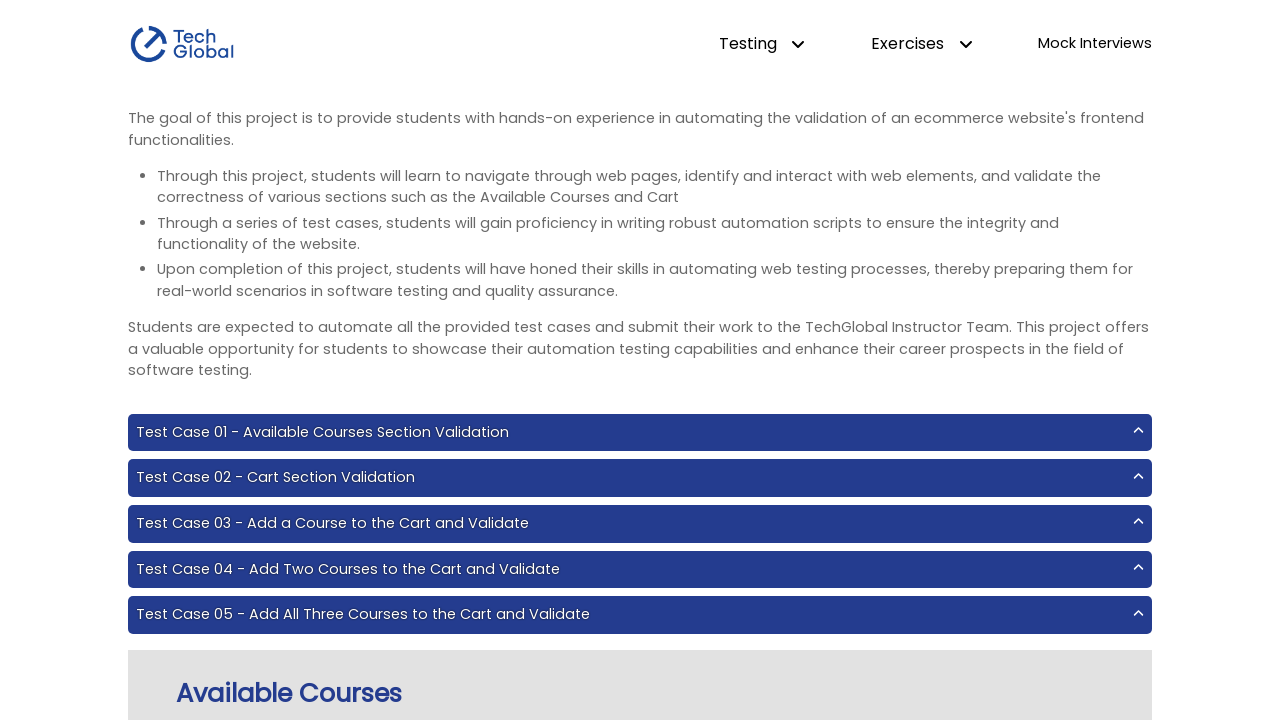

Parsed discount percentage as numeric value
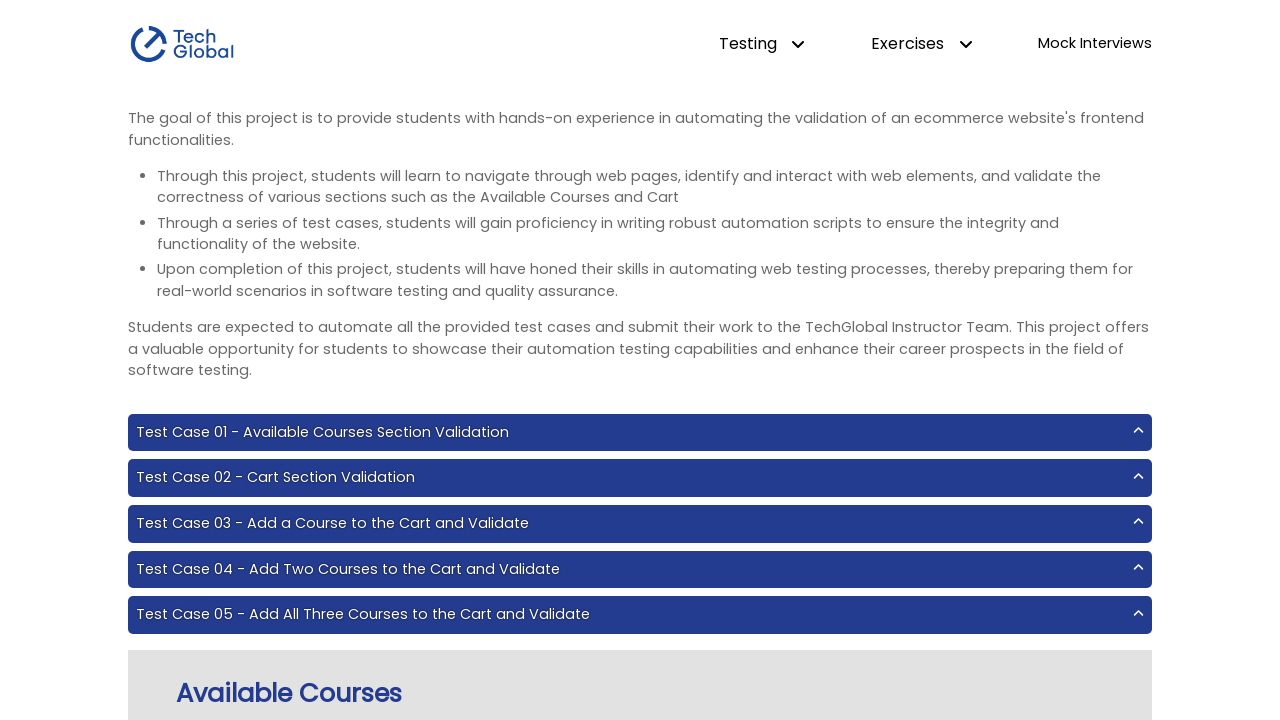

Clicked 'Add to Cart' button for first course at (248, 360) on button[class*=is-primary] >> nth=0
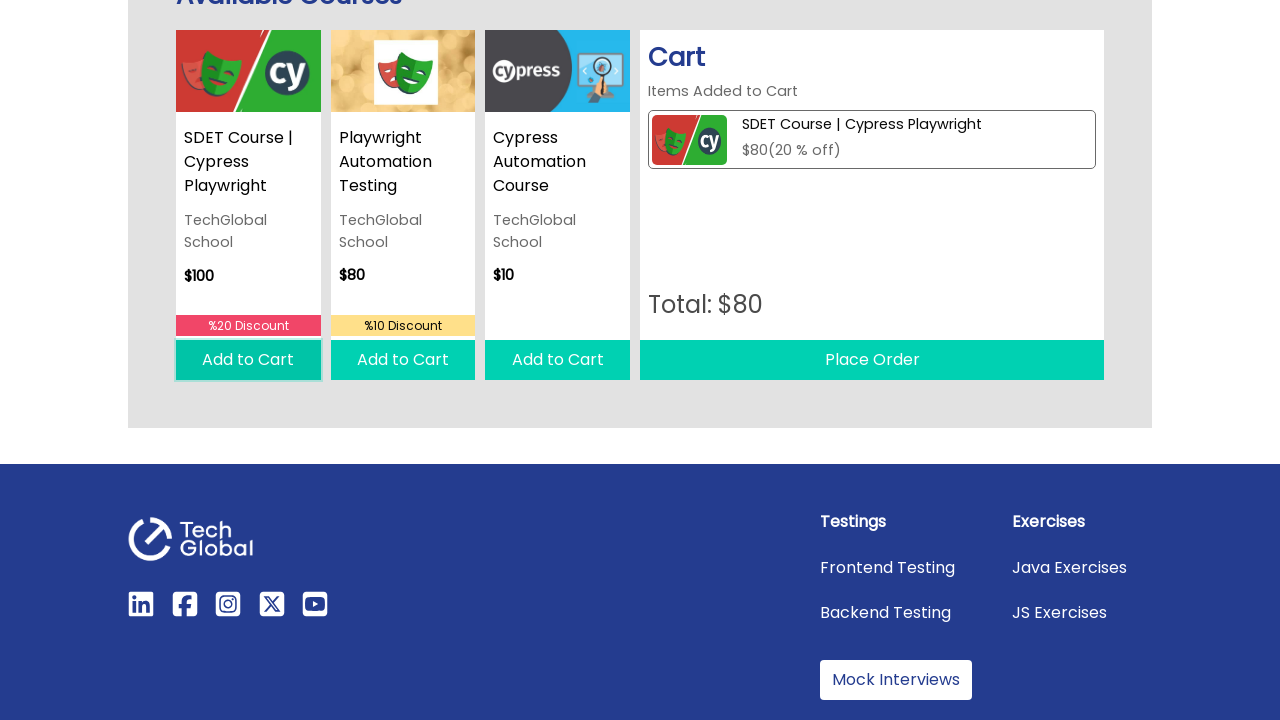

Verified course card is visible in cart
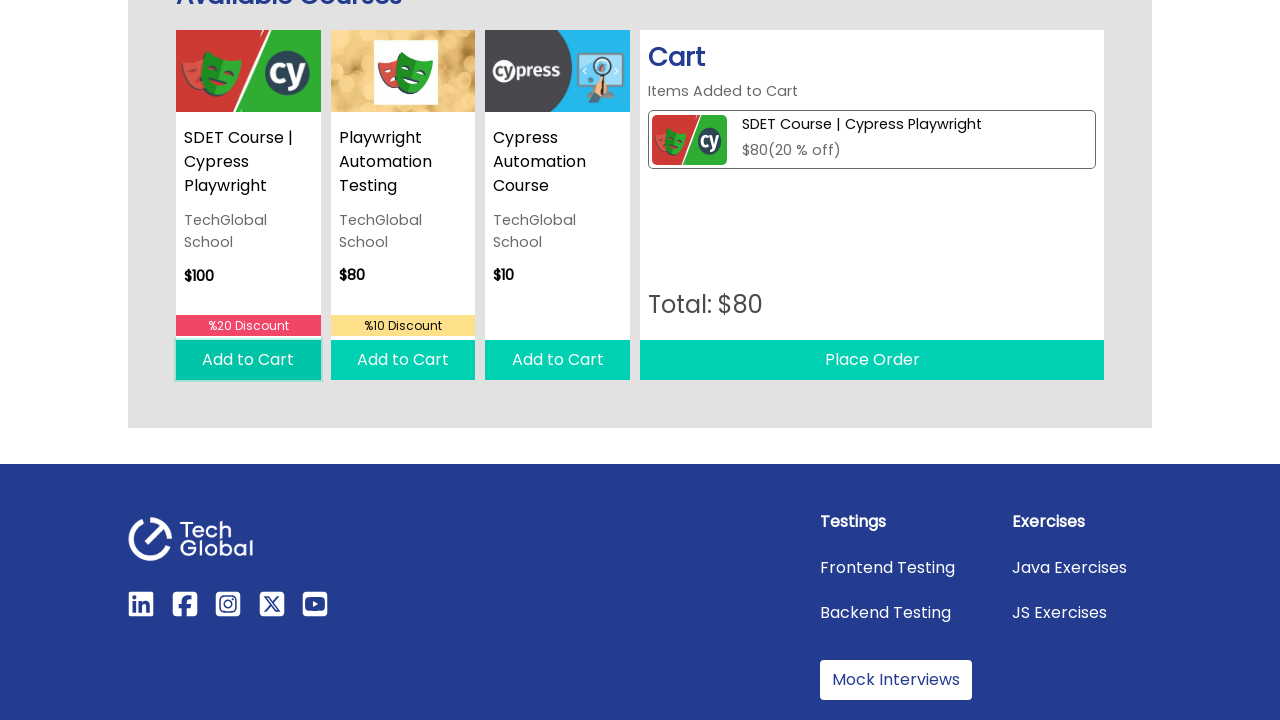

Verified cart displays correct course name: 'SDET Course | Cypress Playwright'
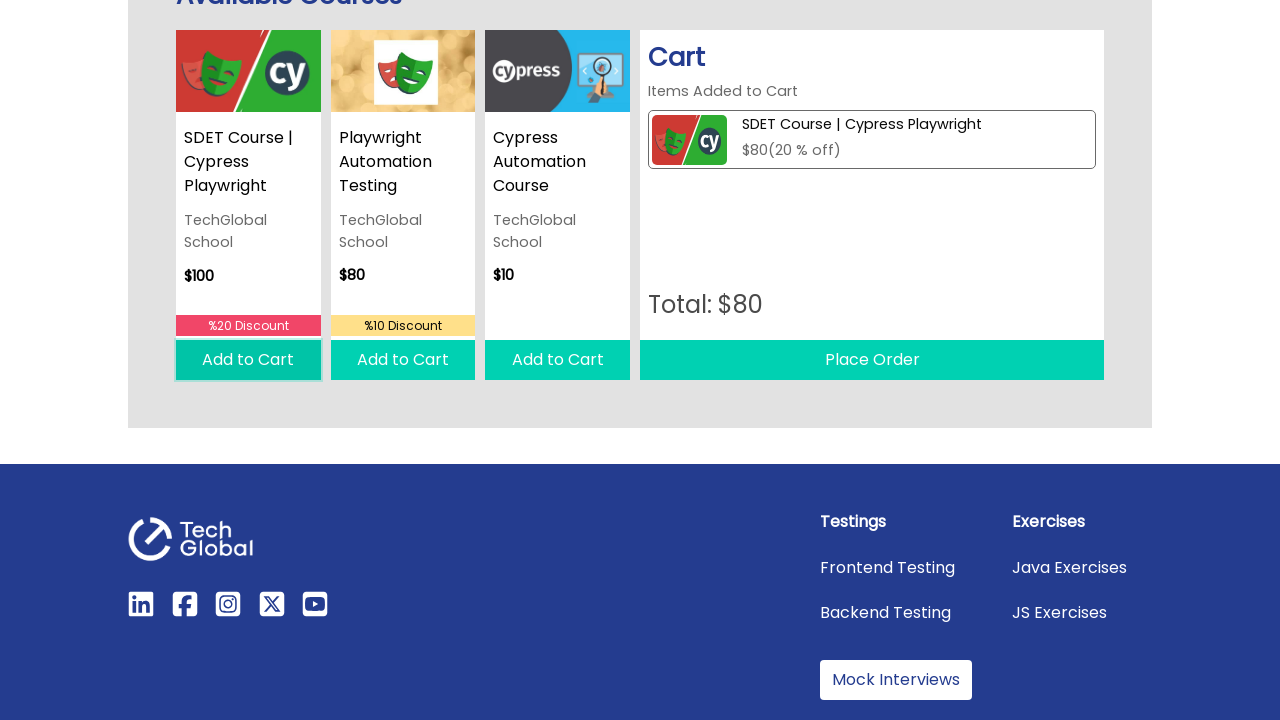

Verified cart displays correct course image
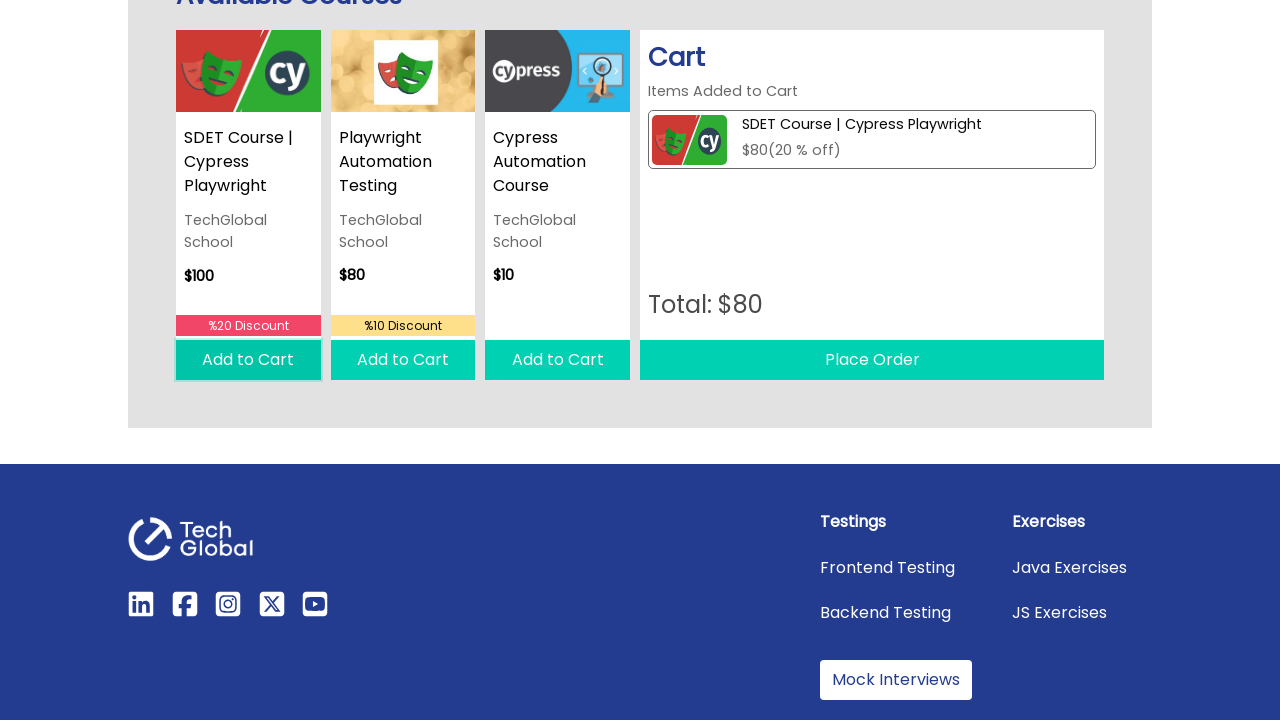

Retrieved final price from cart
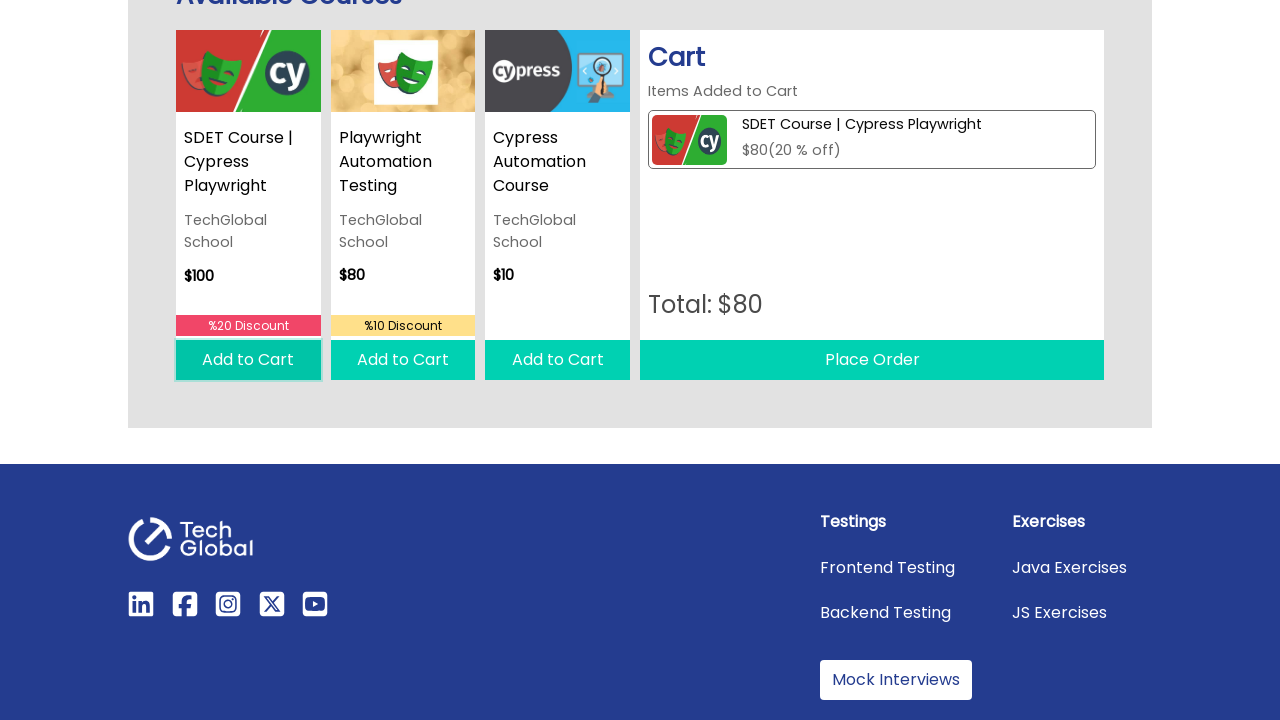

Parsed final price as numeric value
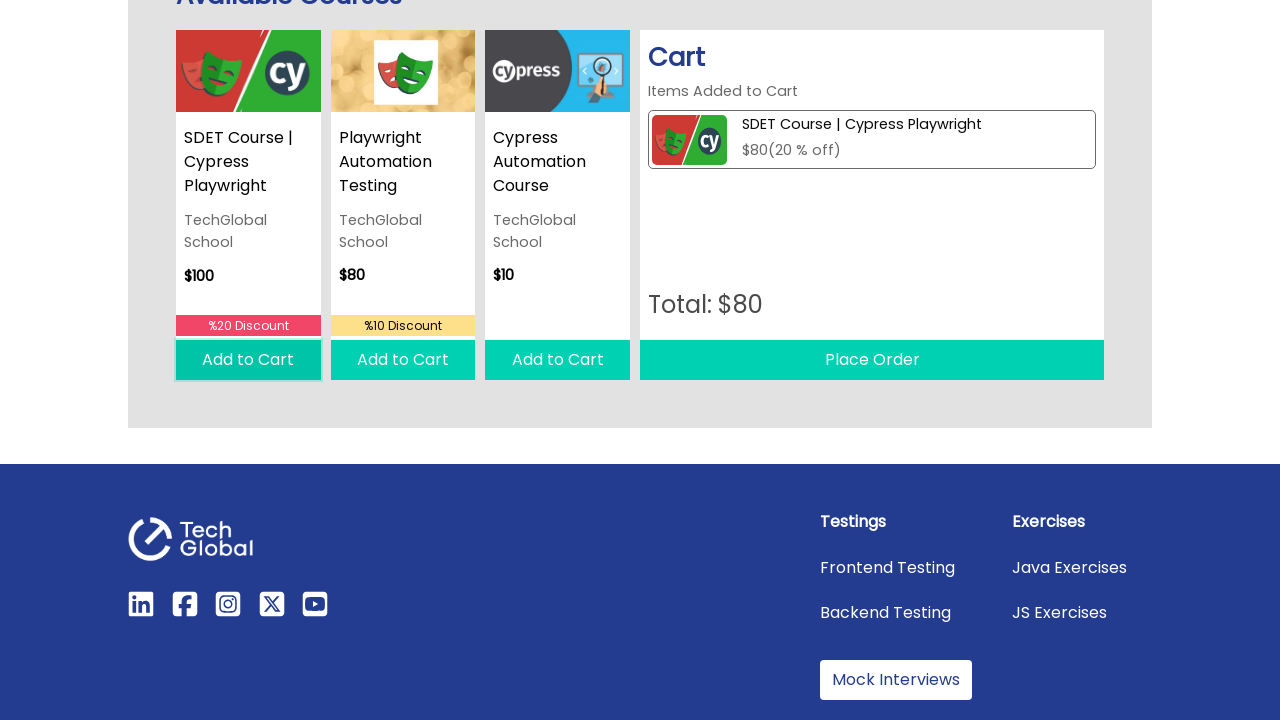

Calculated expected price with 20.0% discount: $80.0
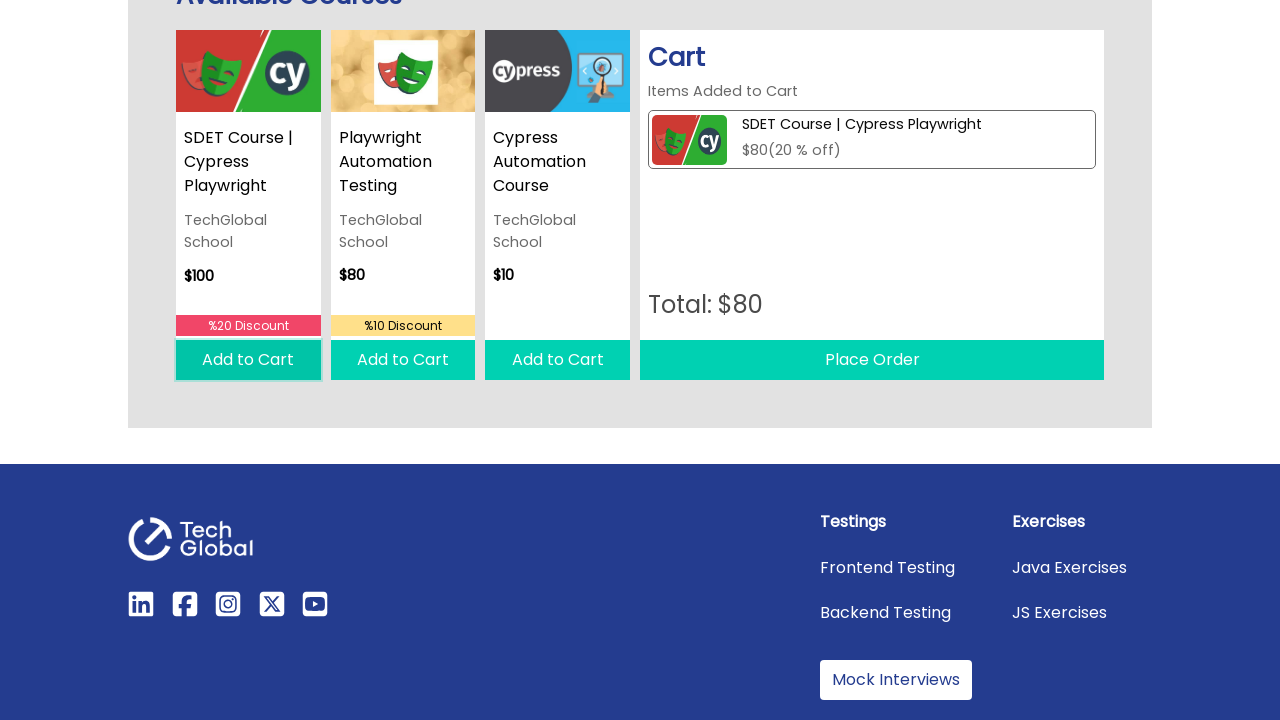

Verified calculated price matches cart price
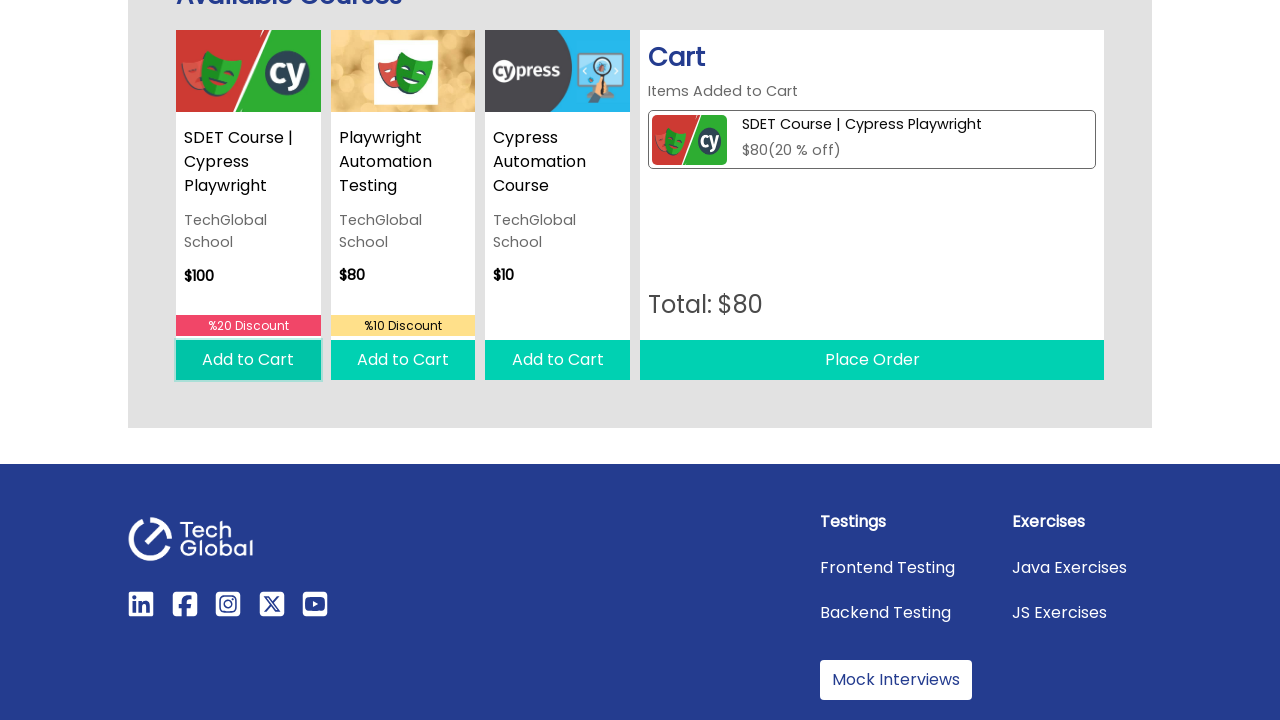

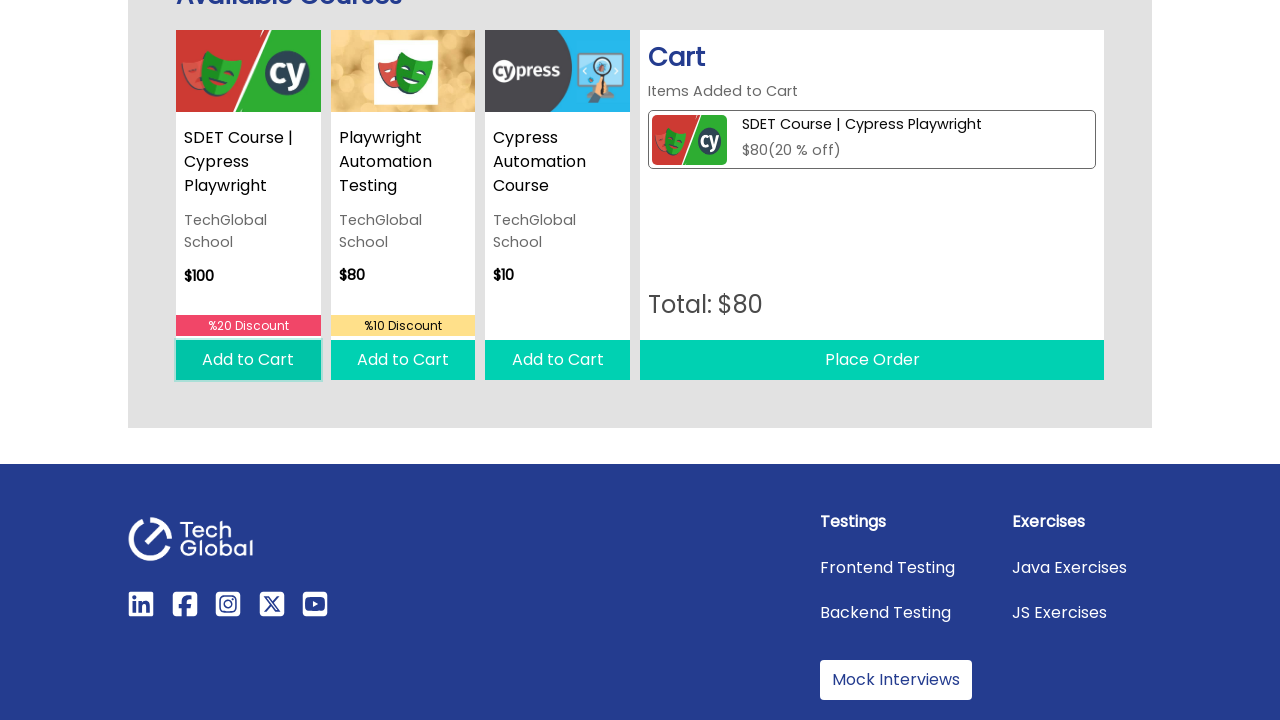